Tests filling a text field with a name and clicking a button on a sample Selenium testing page

Starting URL: http://artoftesting.com/sampleSiteForSelenium.html

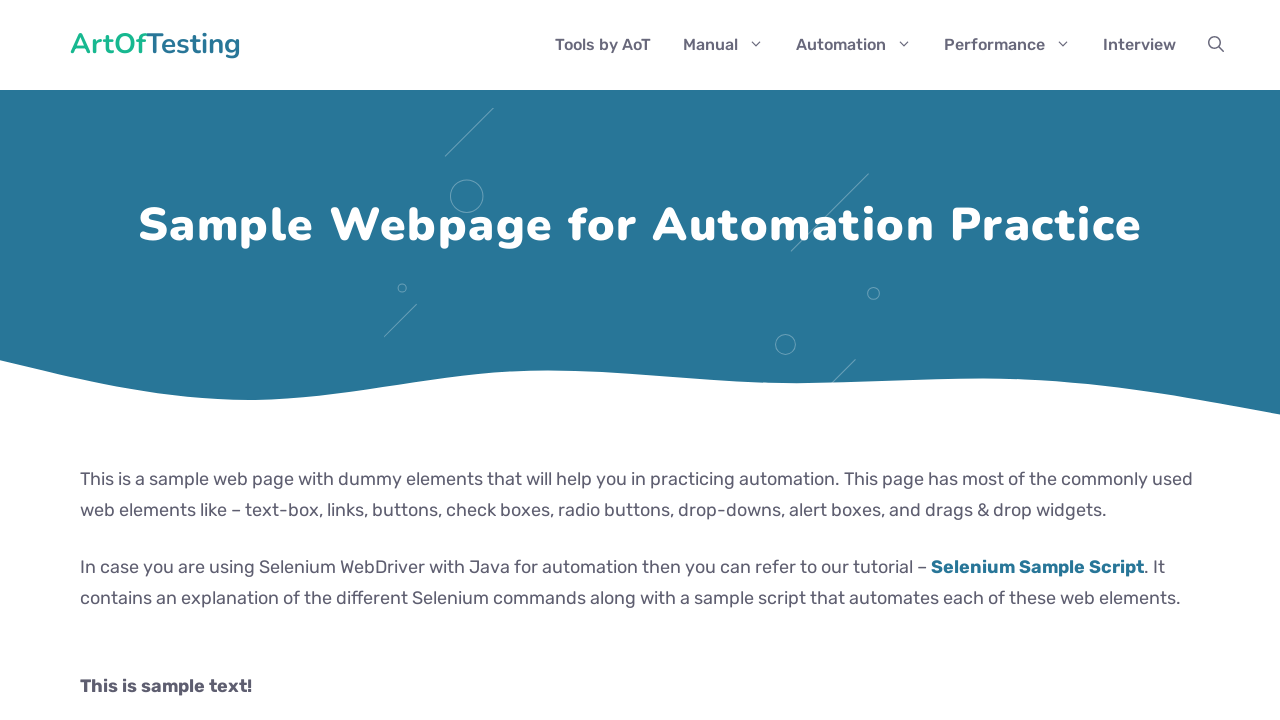

Navigated to sample Selenium testing page
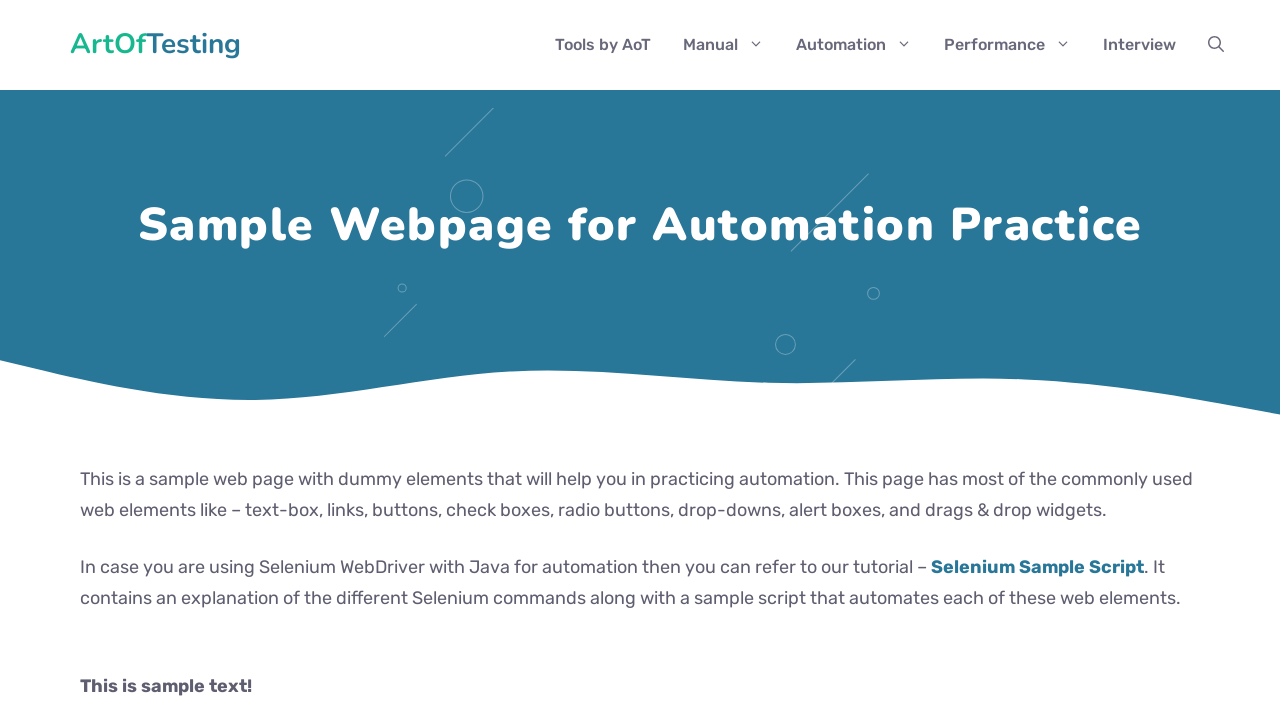

Filled first name field with 'mahi' on #fname
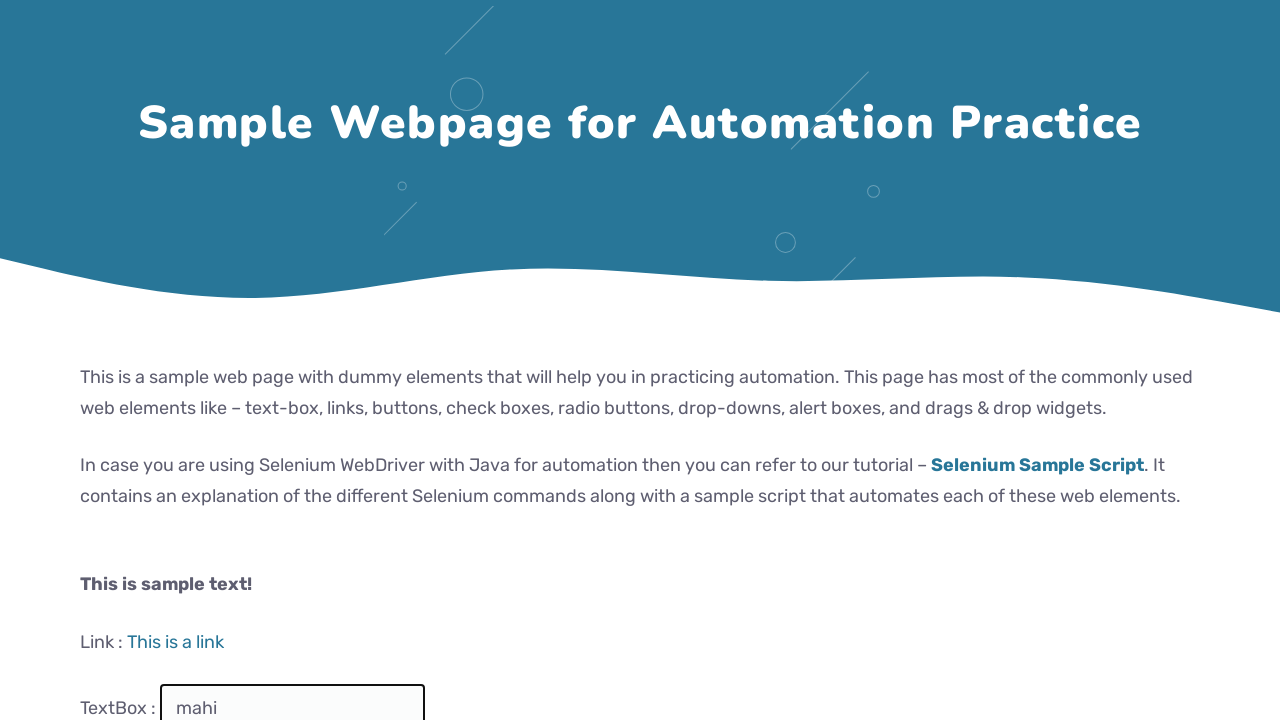

Clicked the button at (202, 360) on #idOfButton
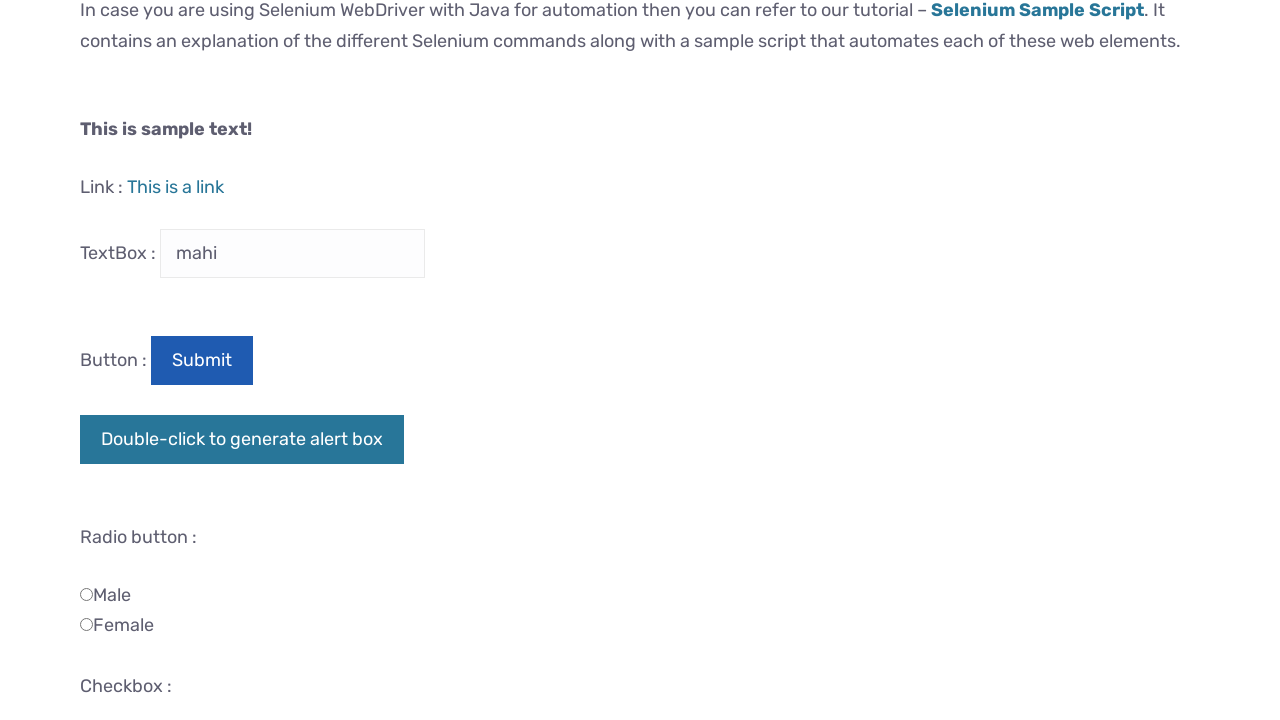

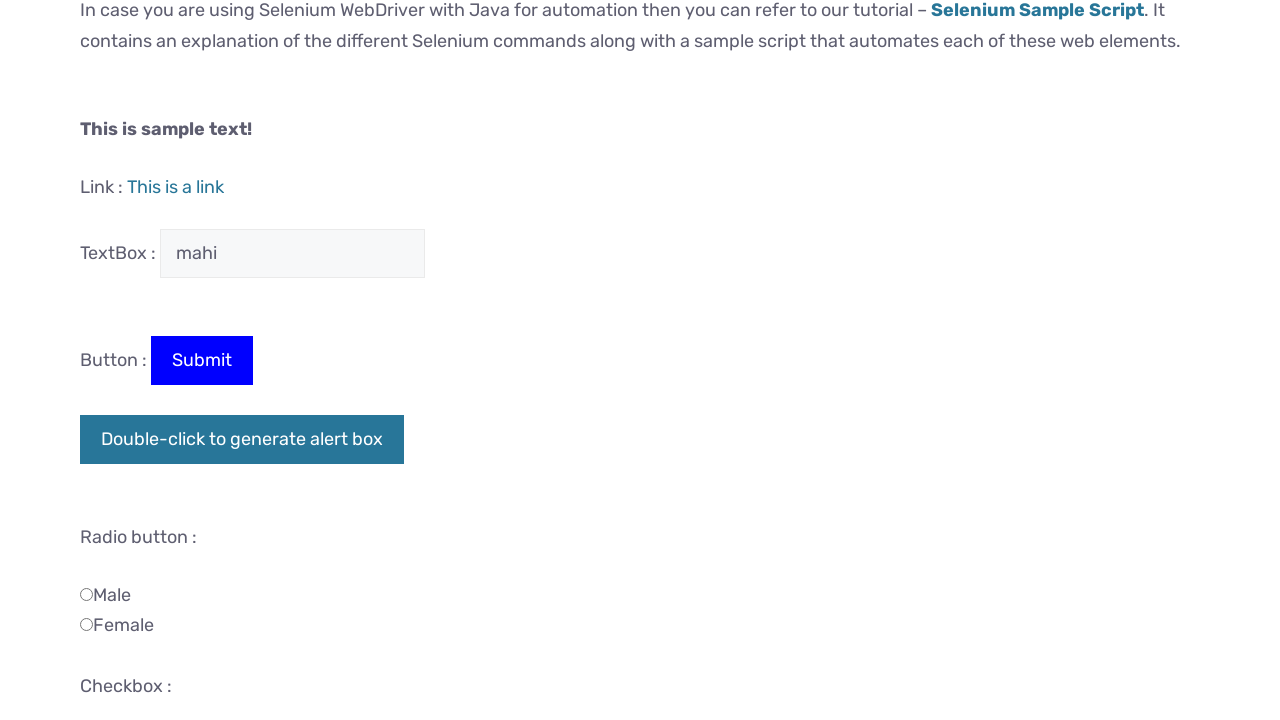